Tests drag and drop functionality by moving an element from one location to another

Starting URL: http://sahitest.com/demo/dragDropMooTools.htm

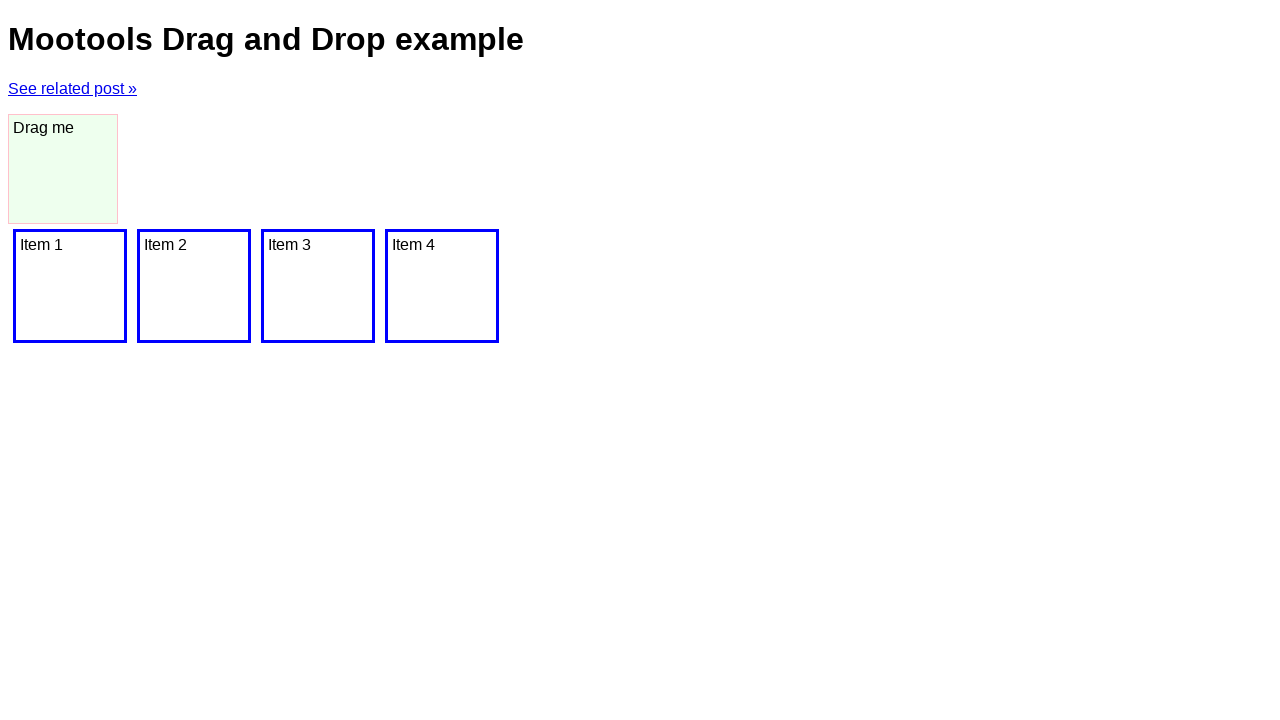

Navigated to drag and drop demo page
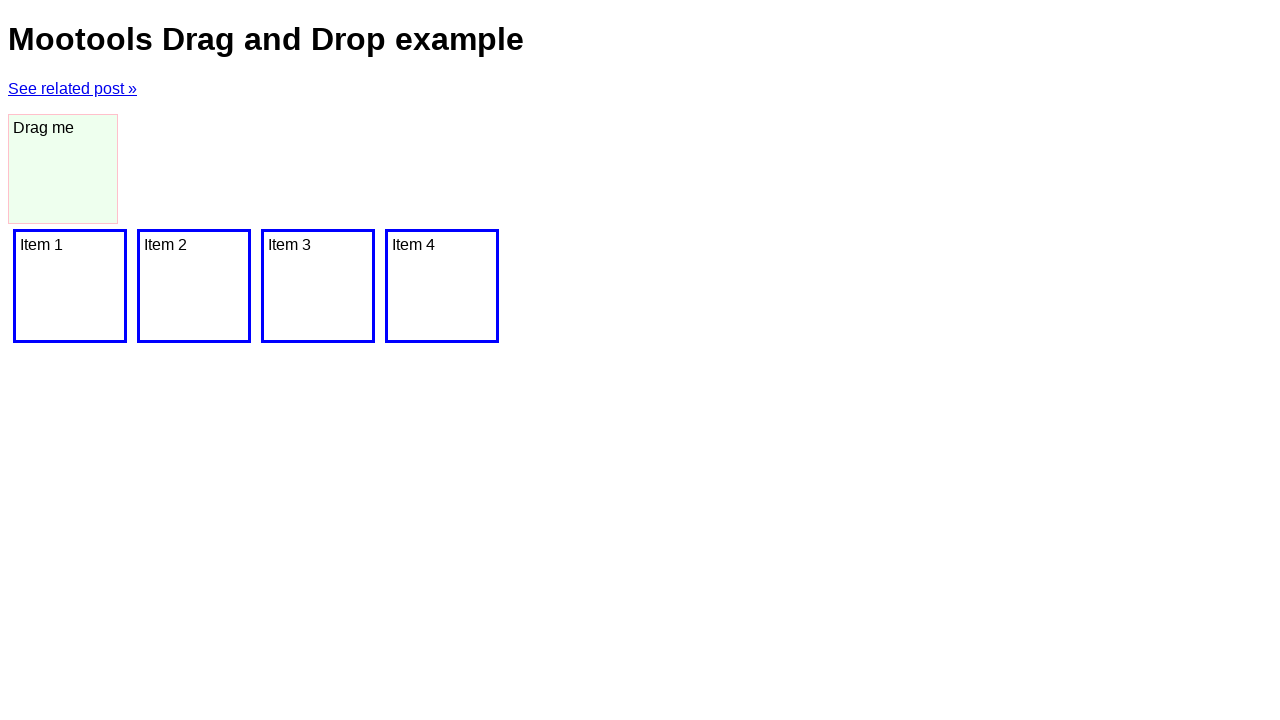

Located draggable element with id 'dragger'
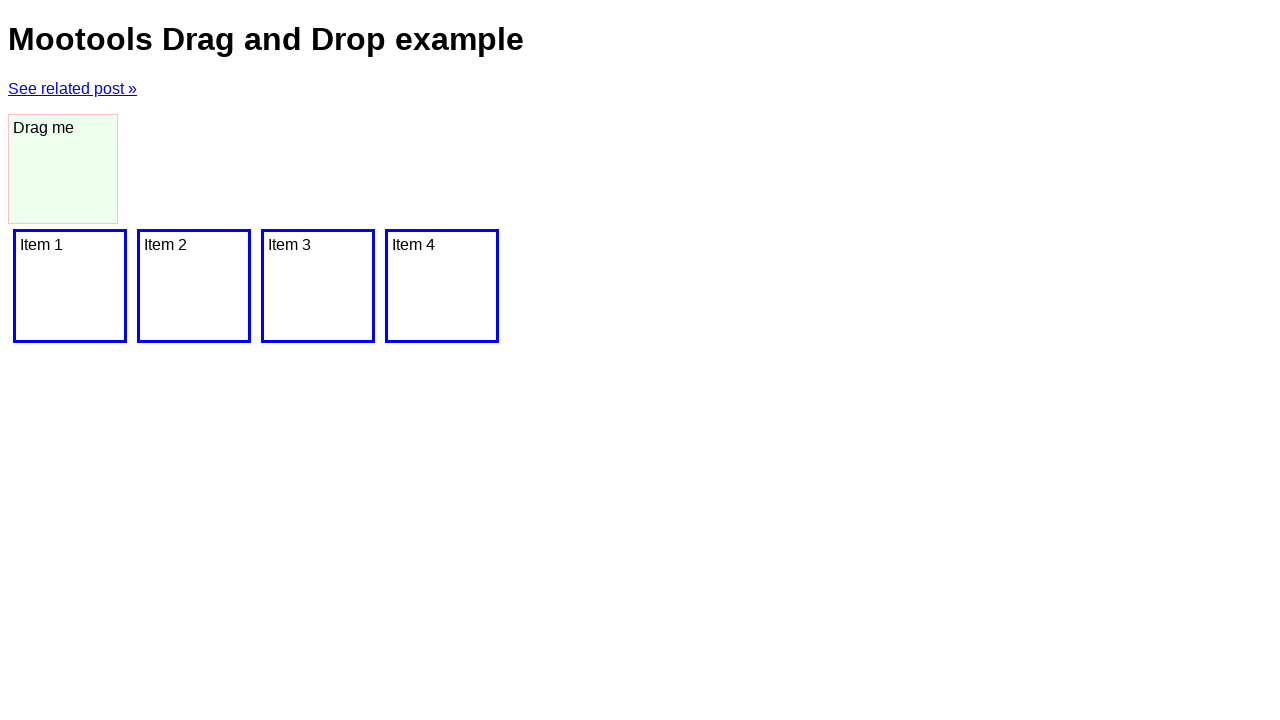

Located drop target element
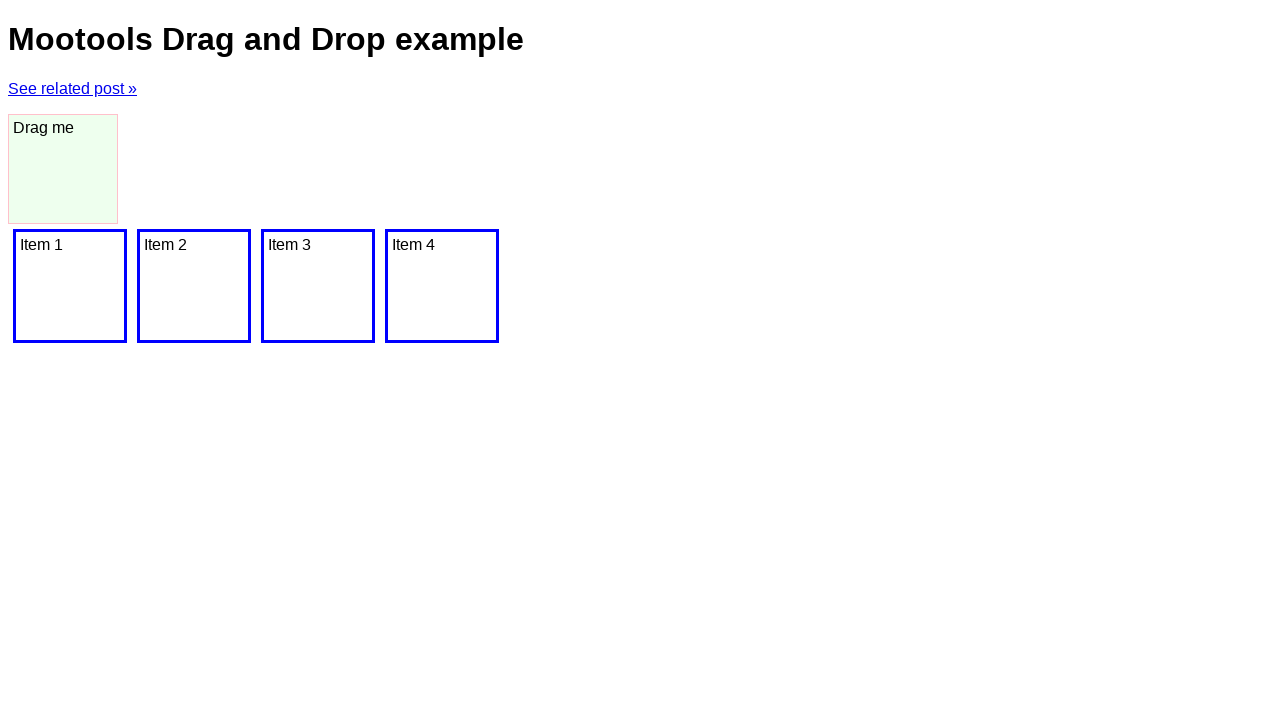

Dragged element from source to target location at (70, 286)
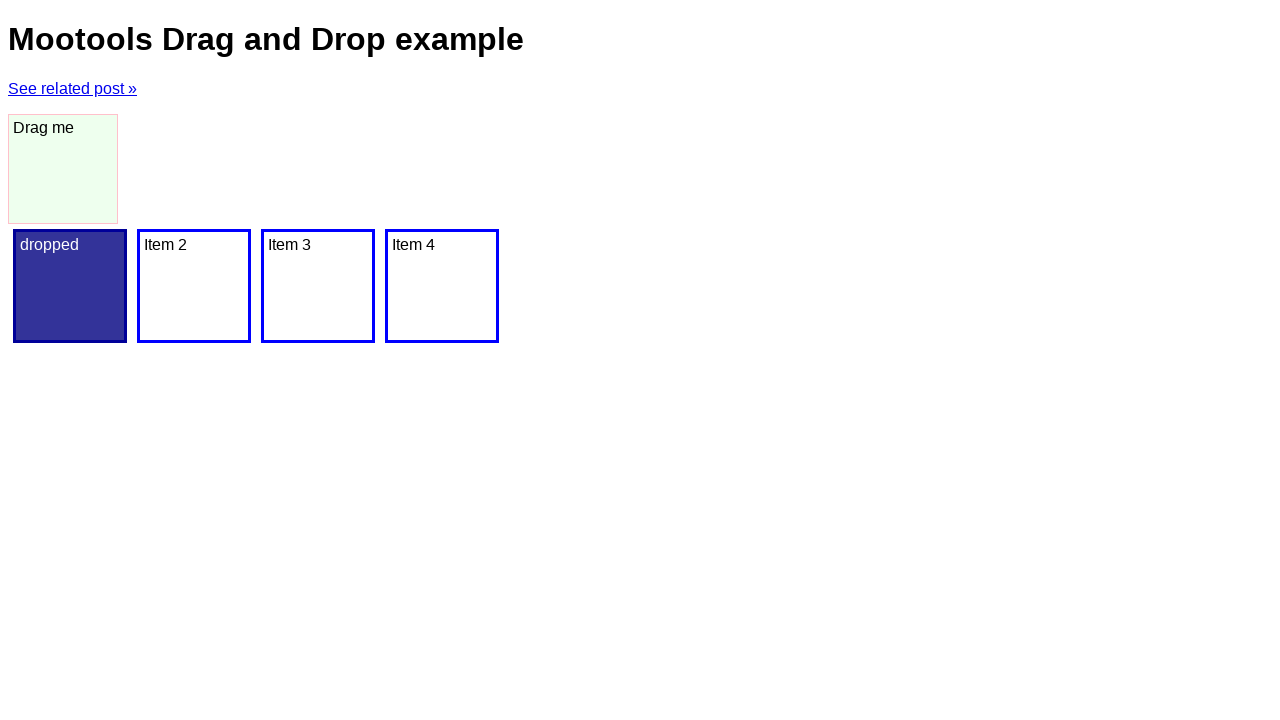

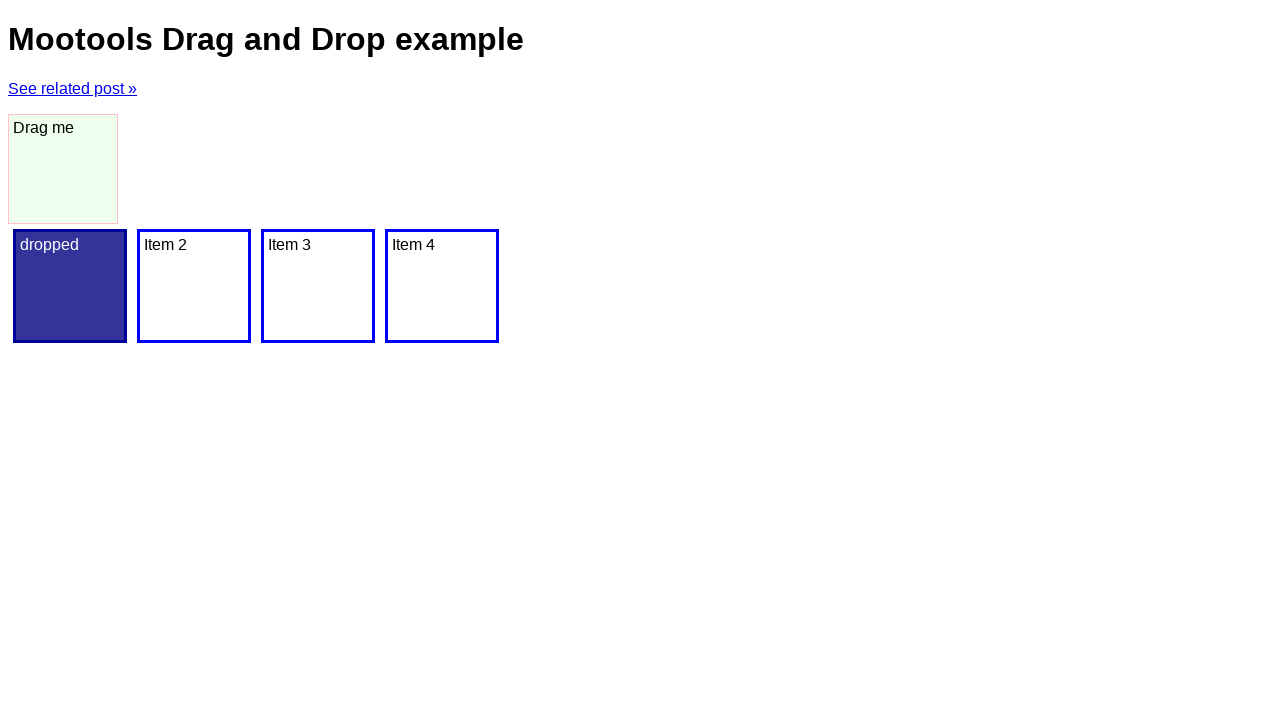